Tests button properties including location, color, size, and disabled state on LetCode buttons page

Starting URL: https://letcode.in/button

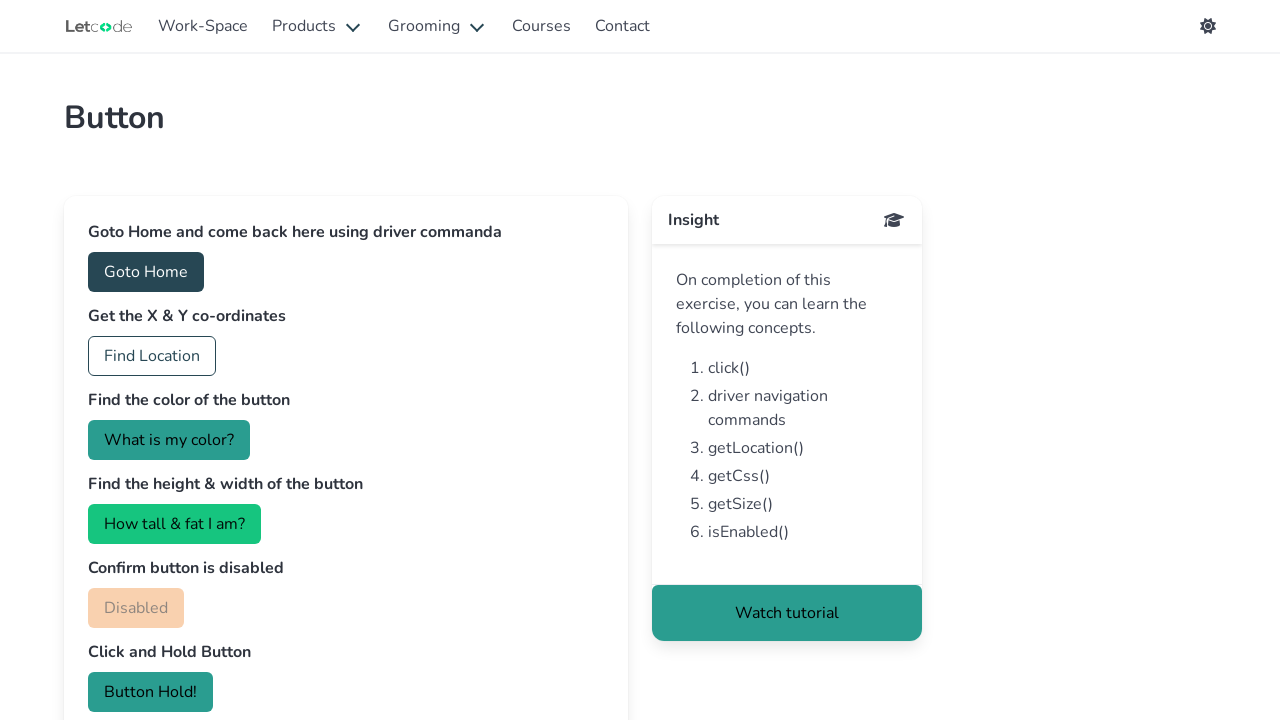

Clicked home button on LetCode buttons page at (146, 272) on #home
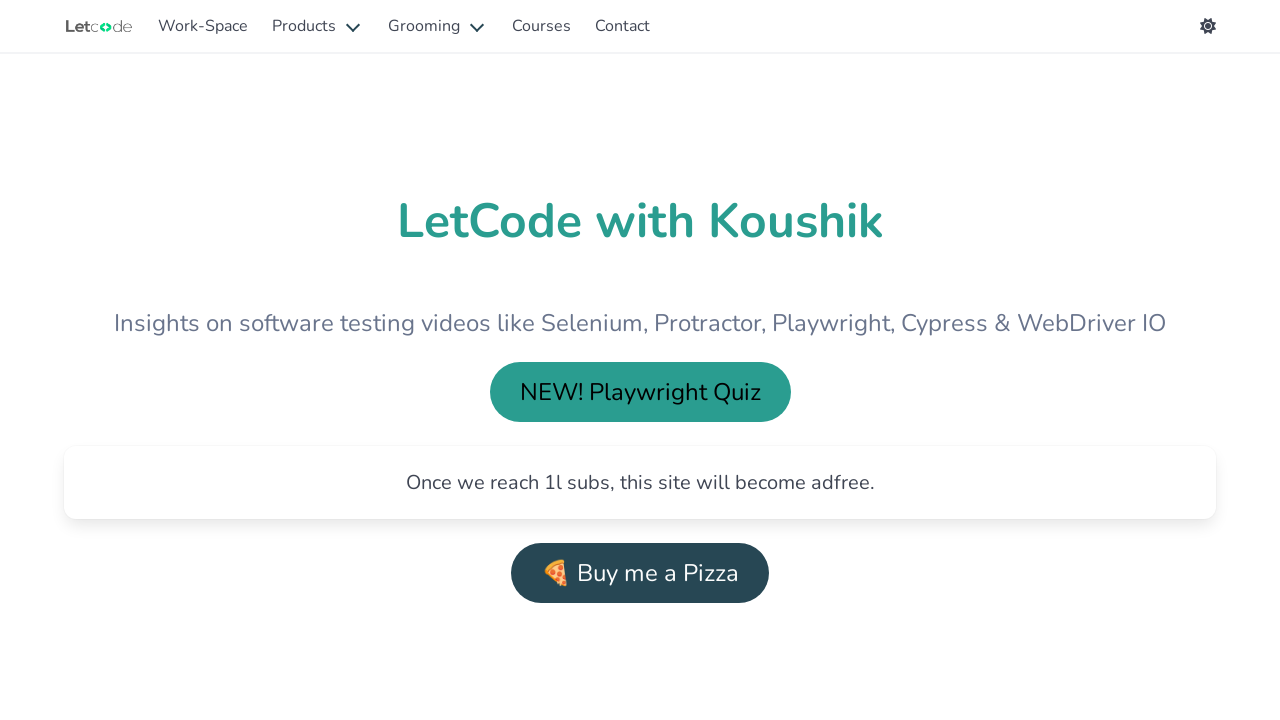

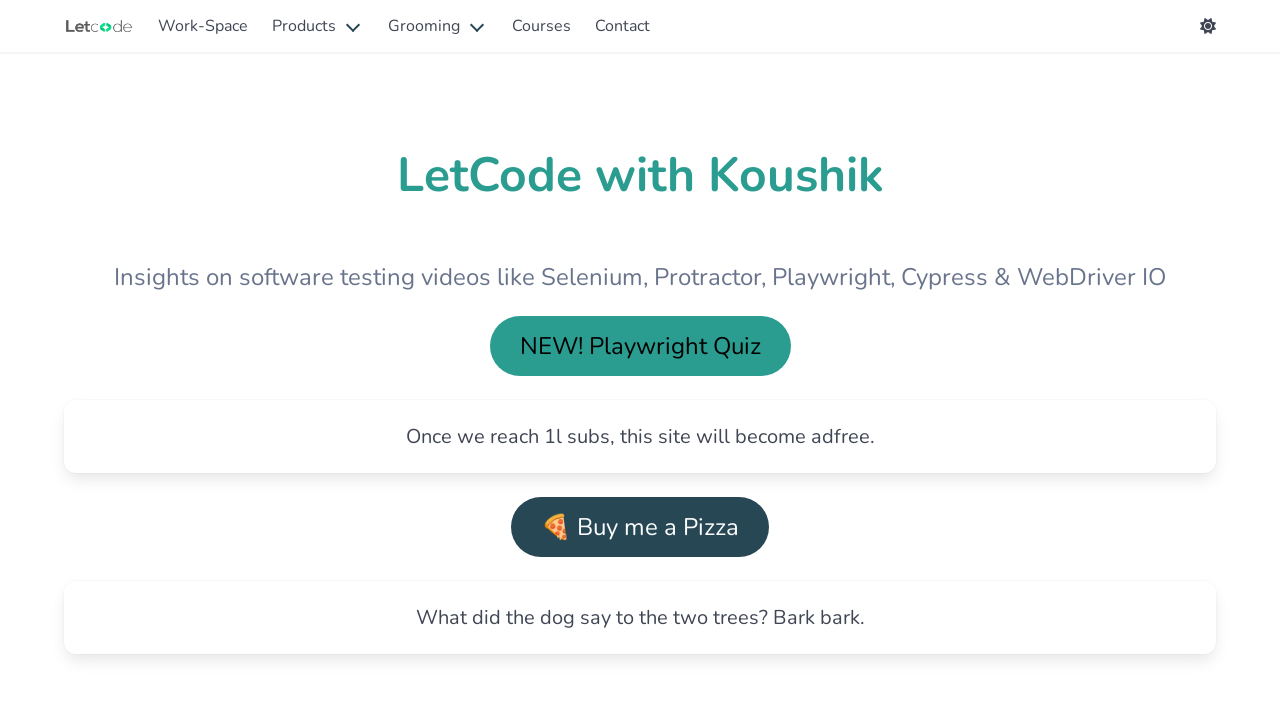